Tests if hovering over the email tab changes its color

Starting URL: https://b2c.passport.rt.ru/auth/realms/b2c/login-actions/reset-credentials

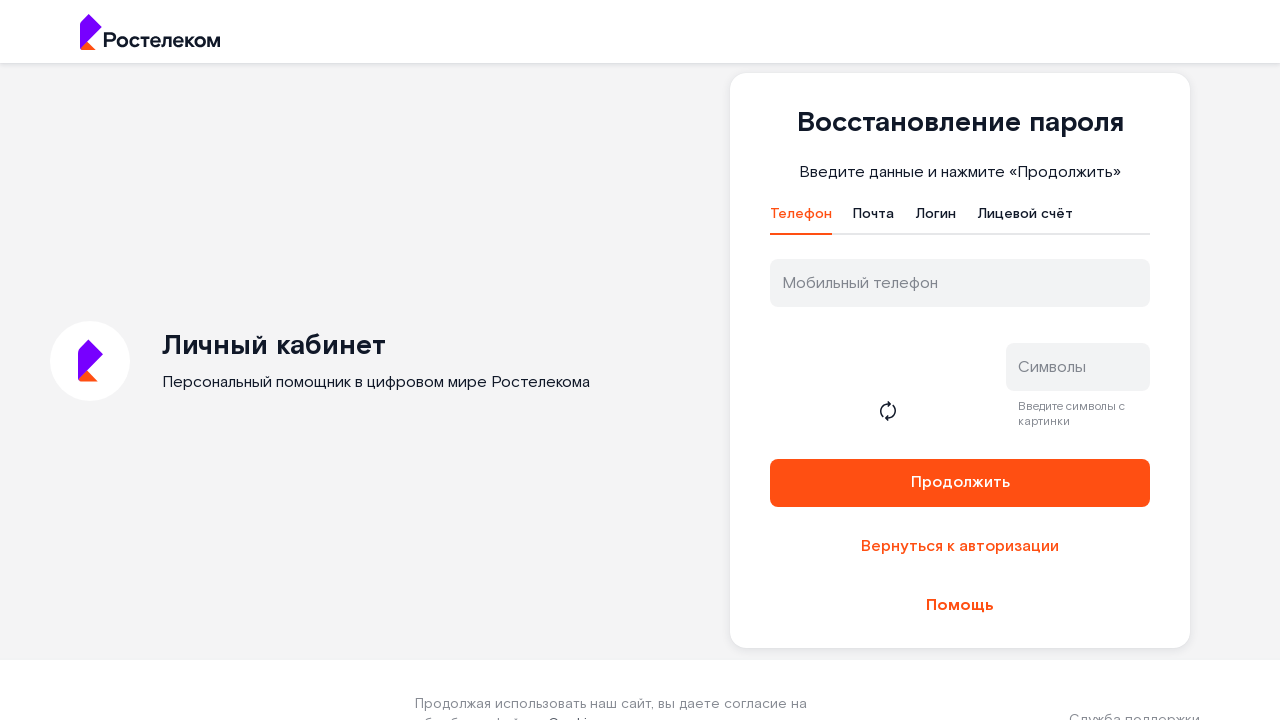

Navigated to password reset page
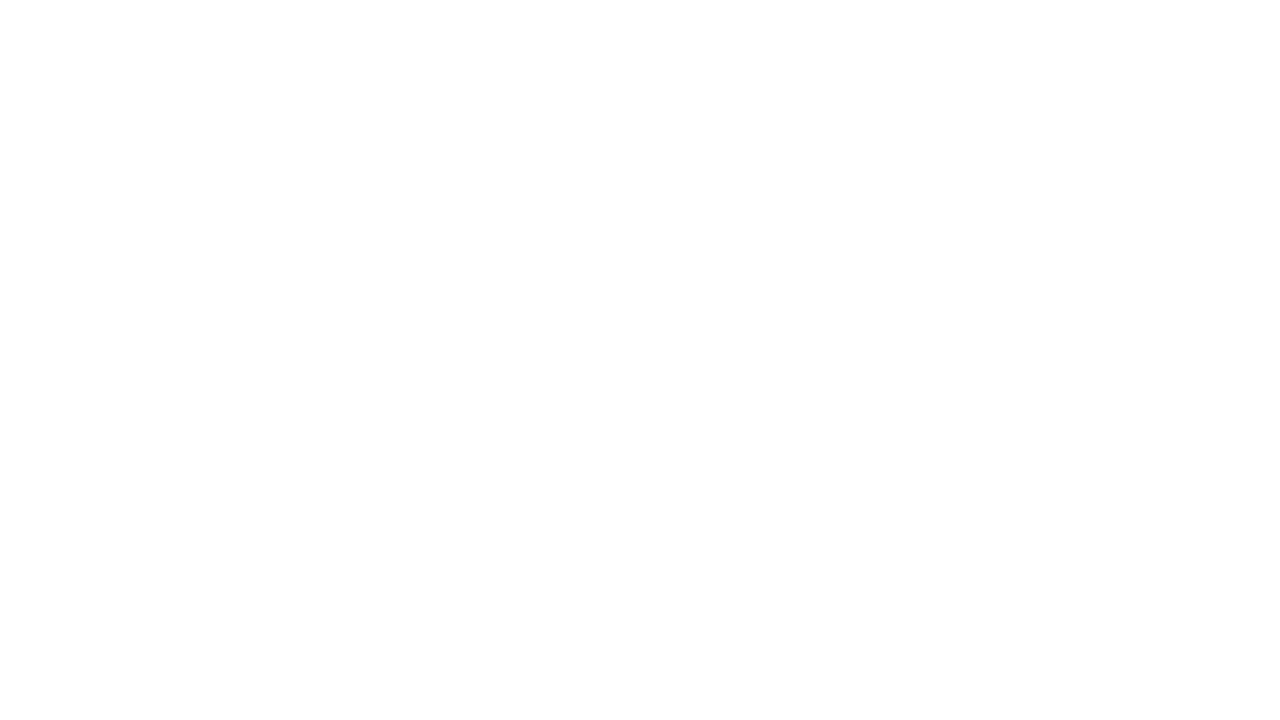

Email tab selector loaded
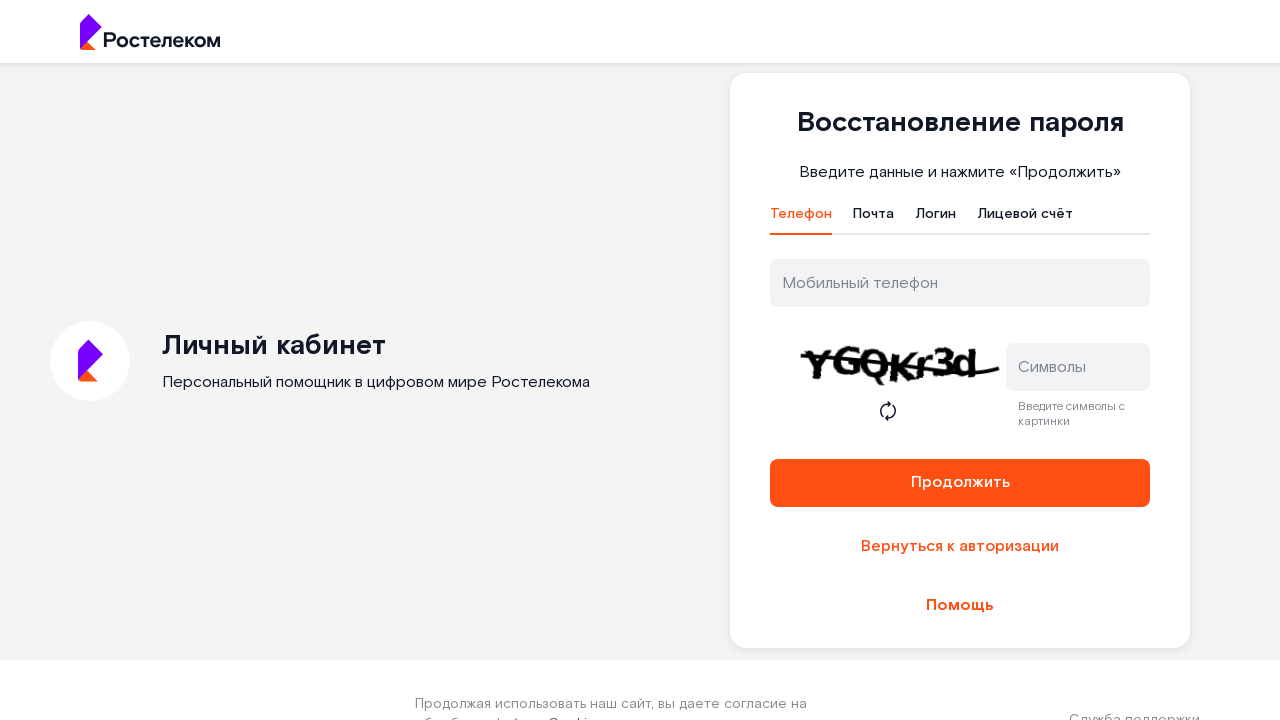

Located email tab element
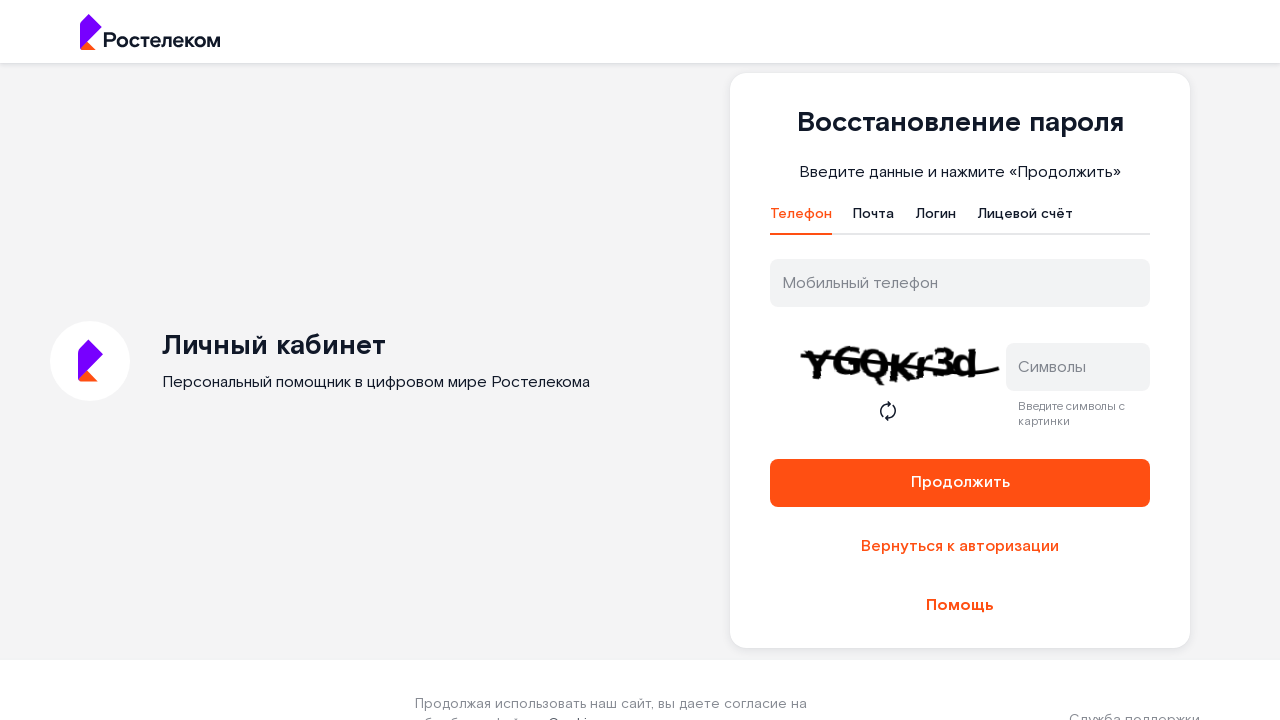

Retrieved initial email tab color: rgb(16, 24, 40)
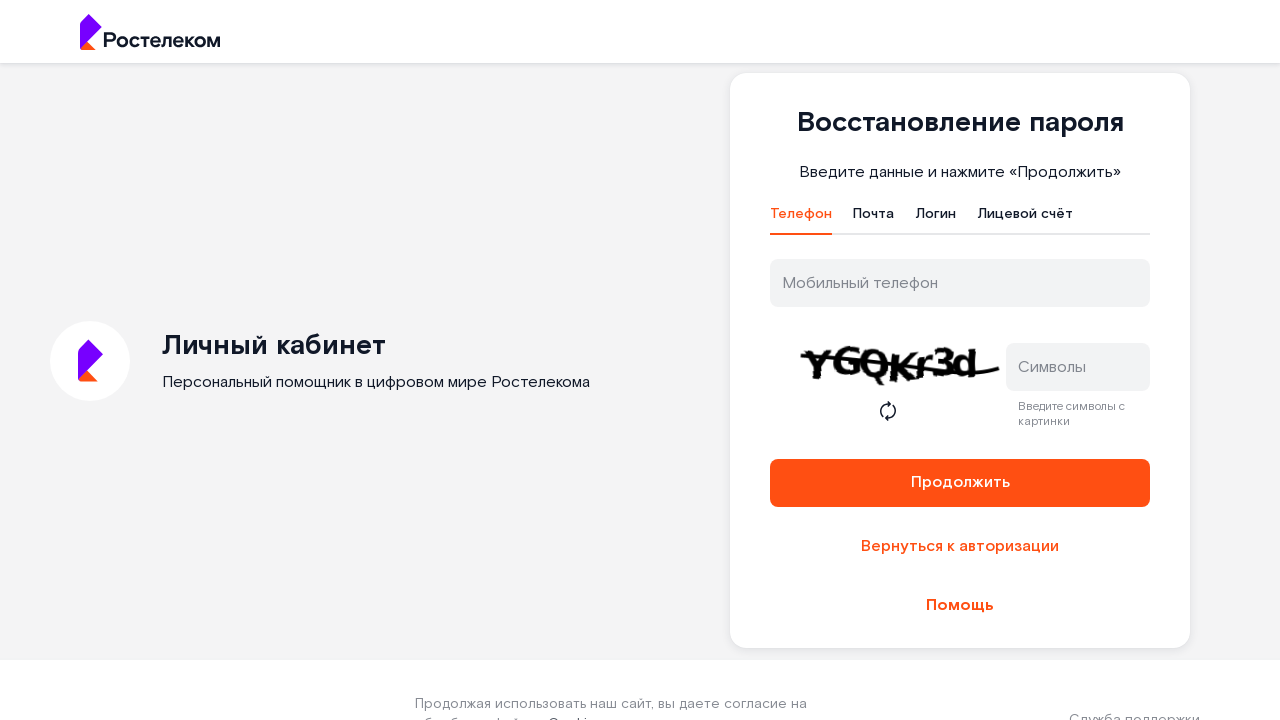

Hovered over email tab at (874, 219) on #t-btn-tab-mail
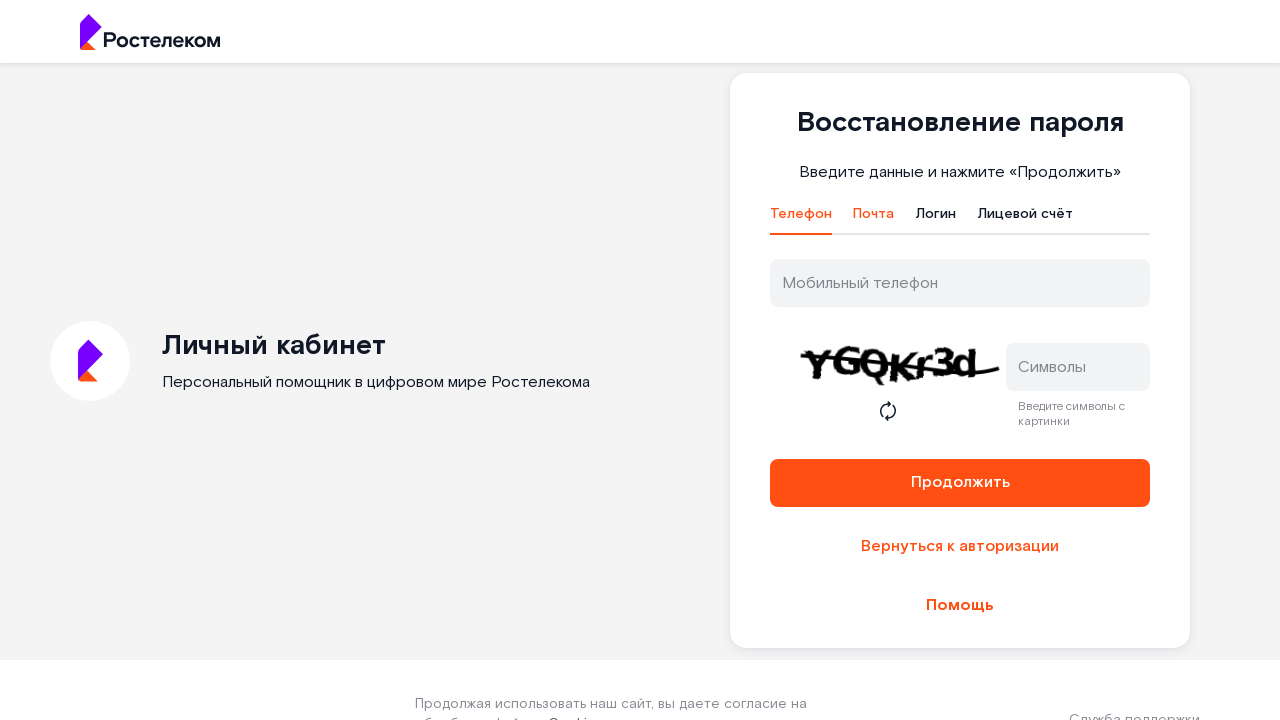

Retrieved hovered email tab color: rgb(255, 79, 18)
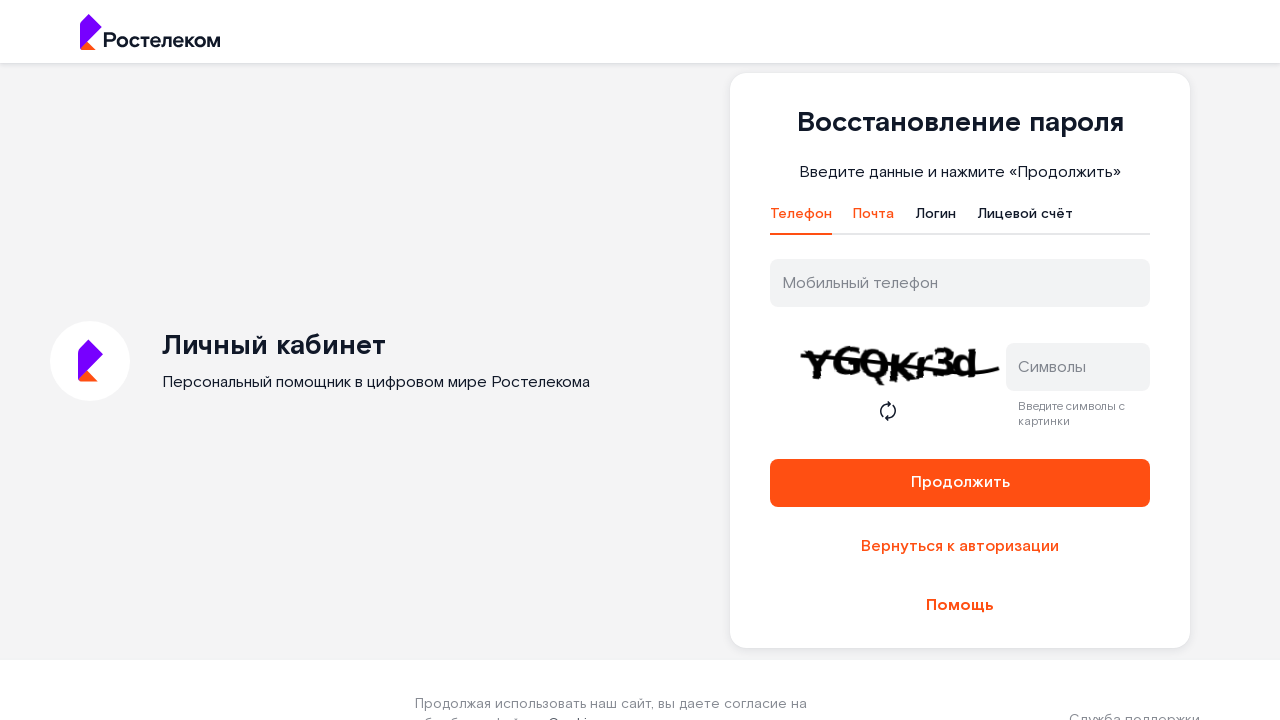

Assertion passed: email tab color changed on hover
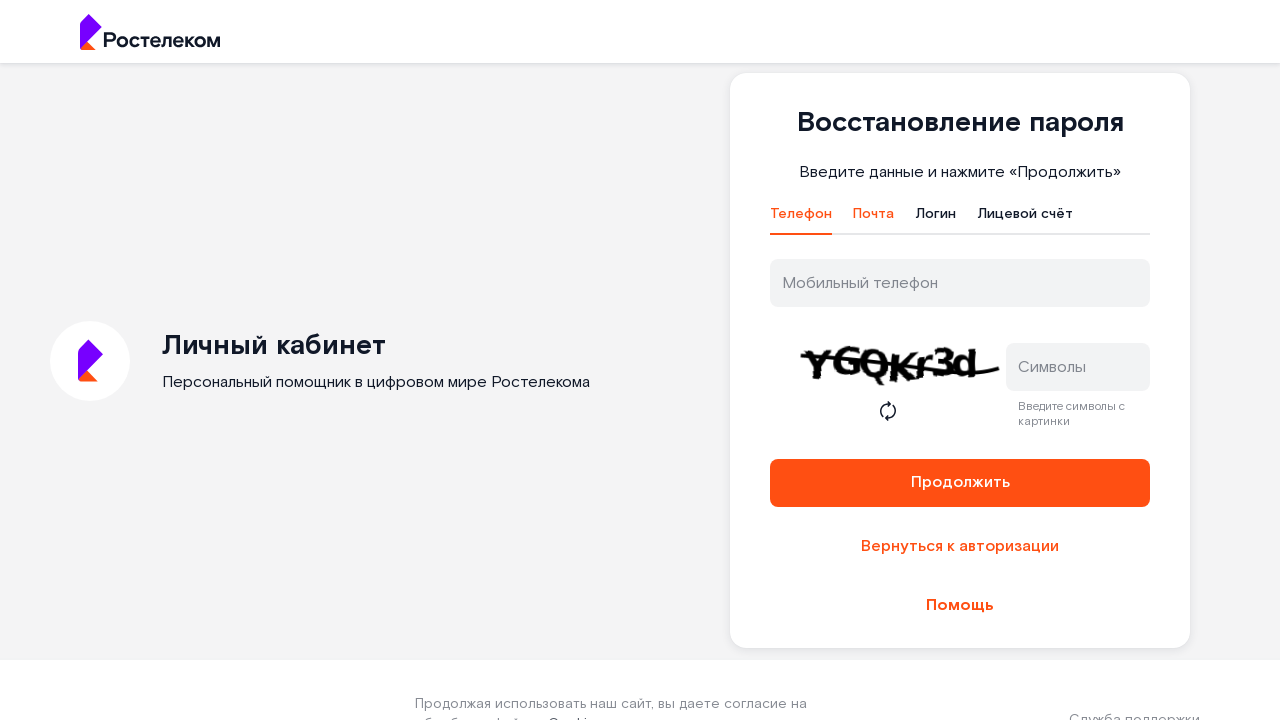

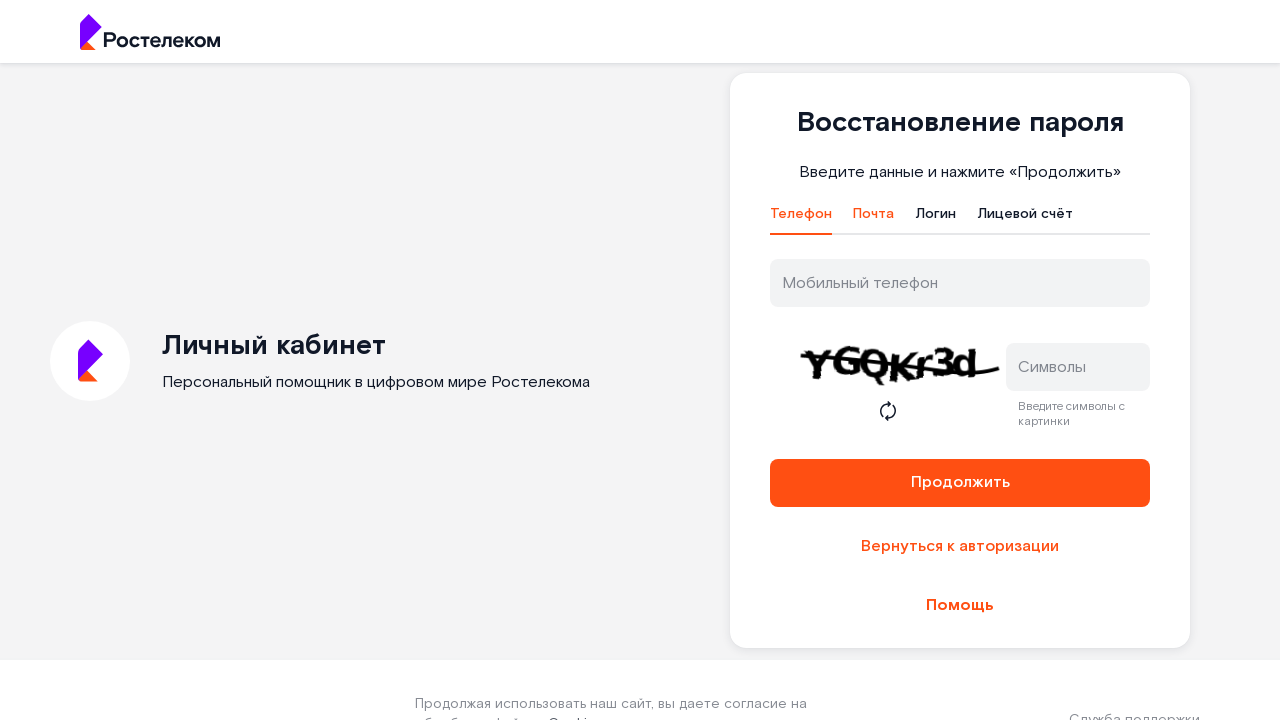